Tests registration form with invalid email format to verify email validation error messages

Starting URL: https://alada.vn/tai-khoan/dang-ky.html

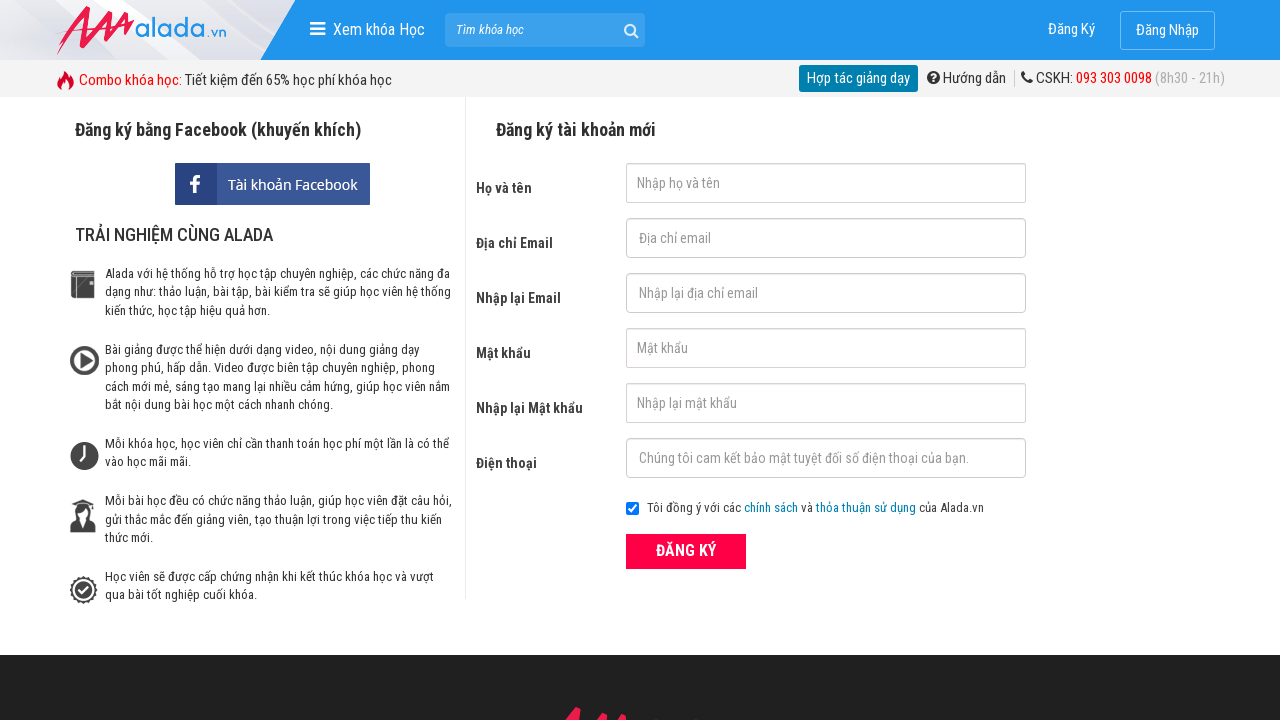

Filled first name field with 'Nguyen Thuy Linh' on #txtFirstname
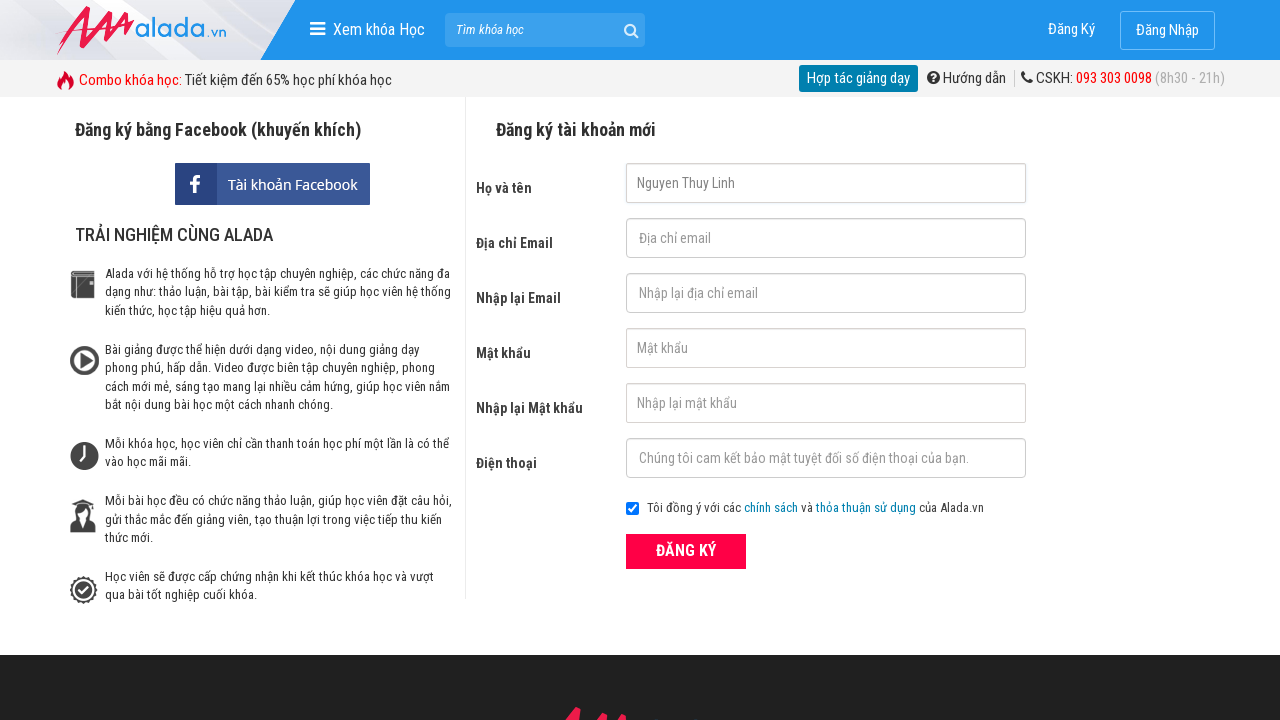

Filled email field with invalid format '123@456@789@' on #txtEmail
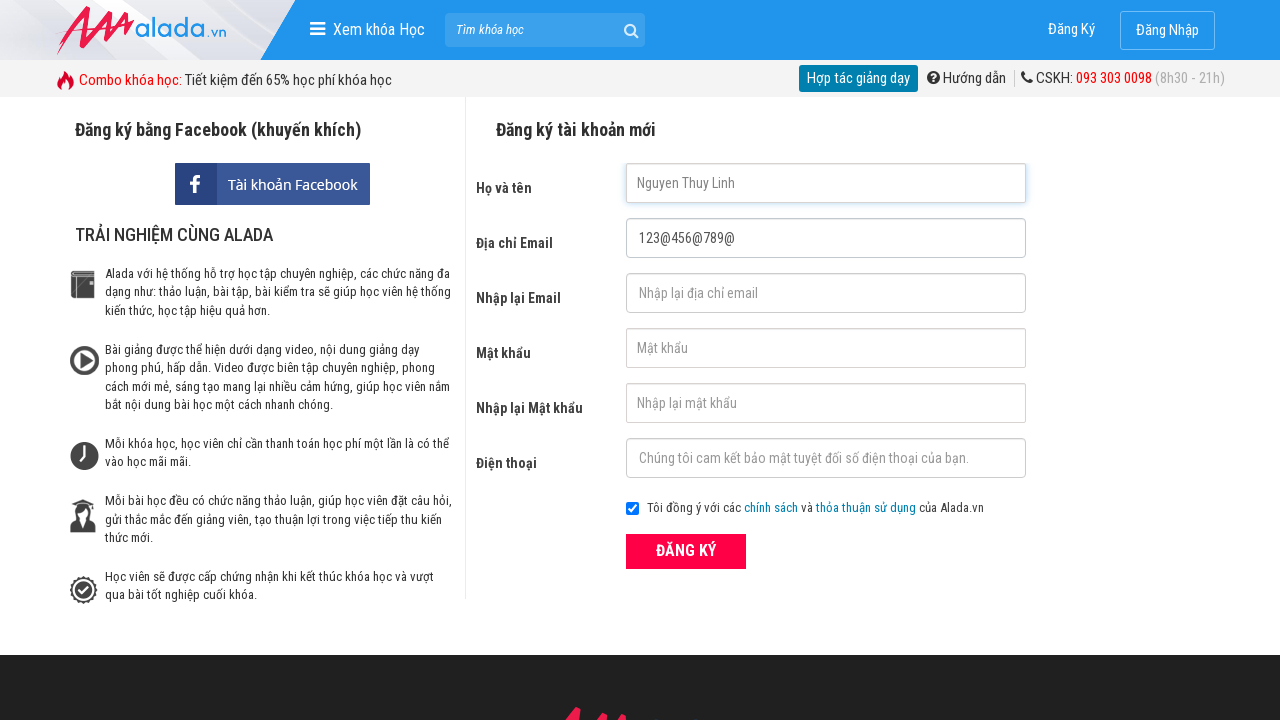

Filled confirm email field with invalid format '123@456@789@' on #txtCEmail
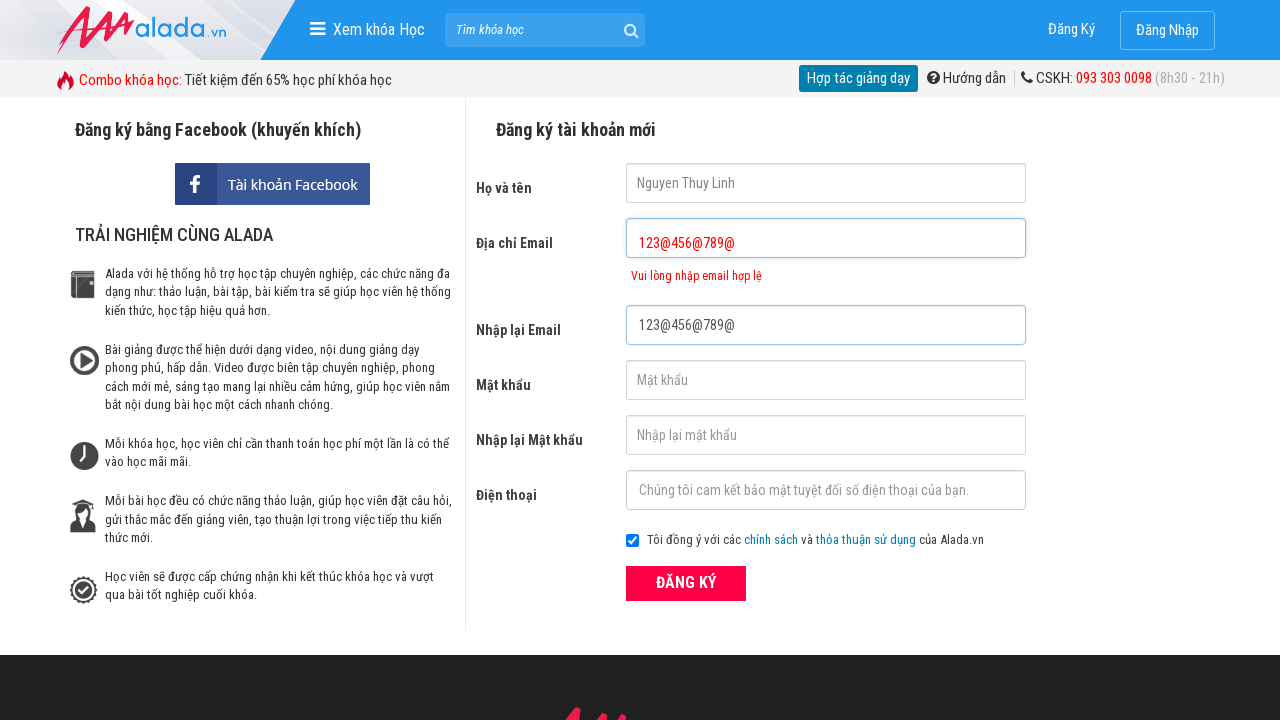

Filled password field with 'abc123' on #txtPassword
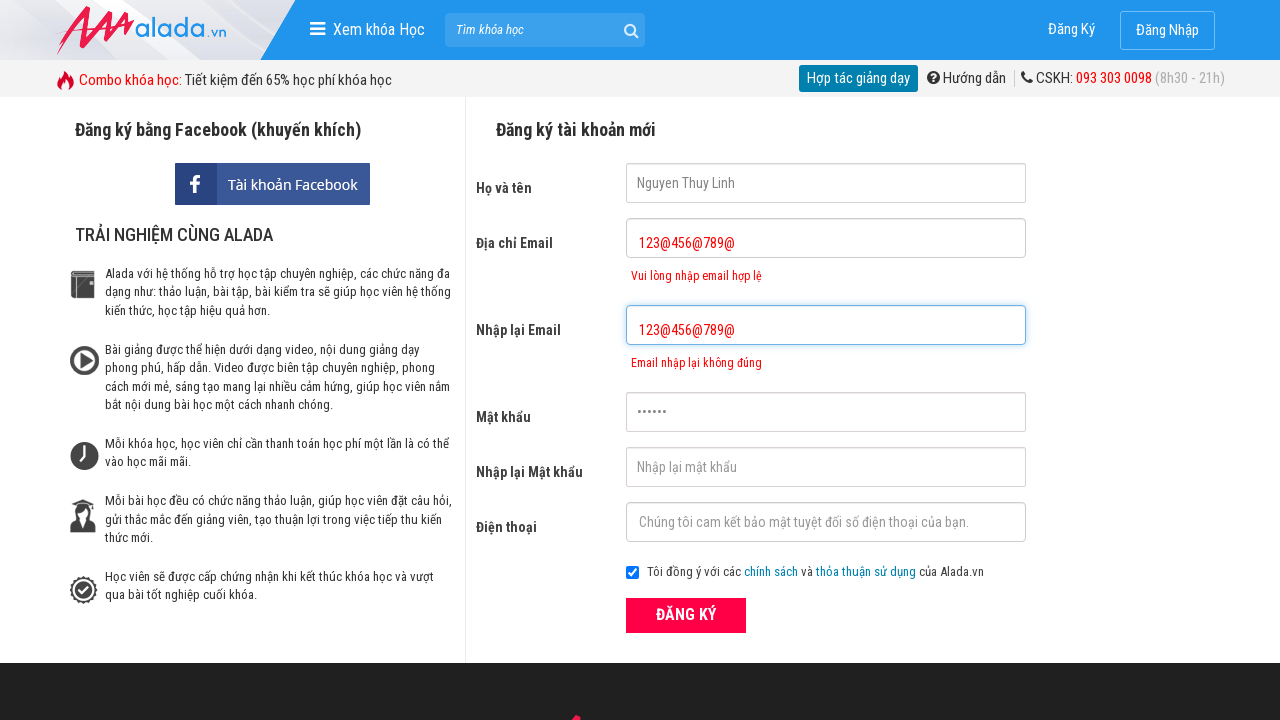

Filled confirm password field with 'abc123' on #txtCPassword
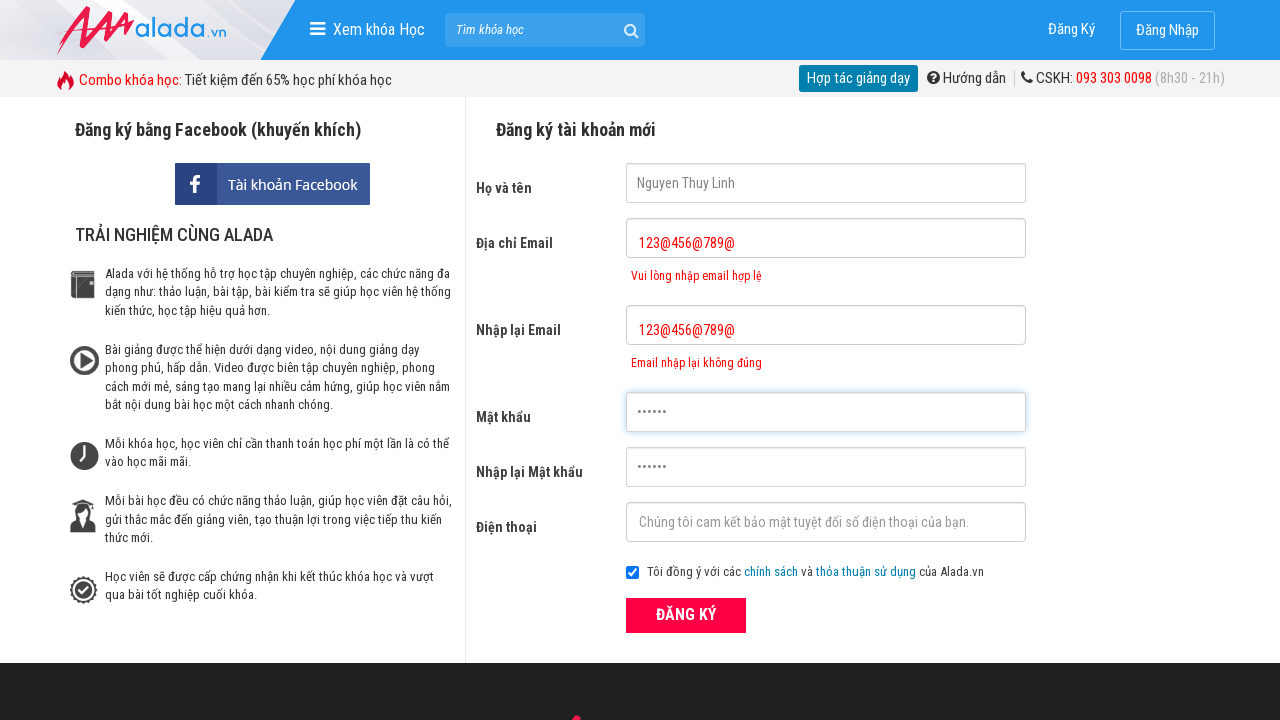

Filled phone number field with '0123456789' on #txtPhone
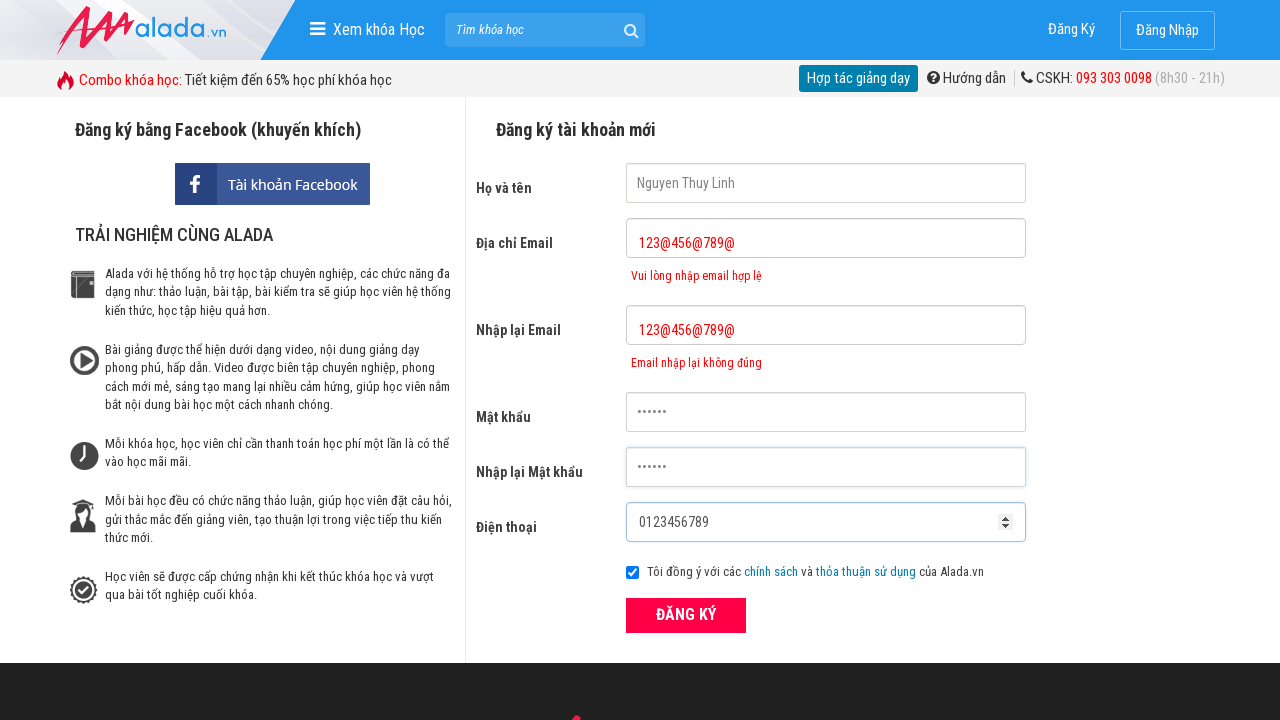

Clicked ĐĂNG KÝ (Register) submit button at (686, 615) on xpath=//button[text()='ĐĂNG KÝ' and @type='submit']
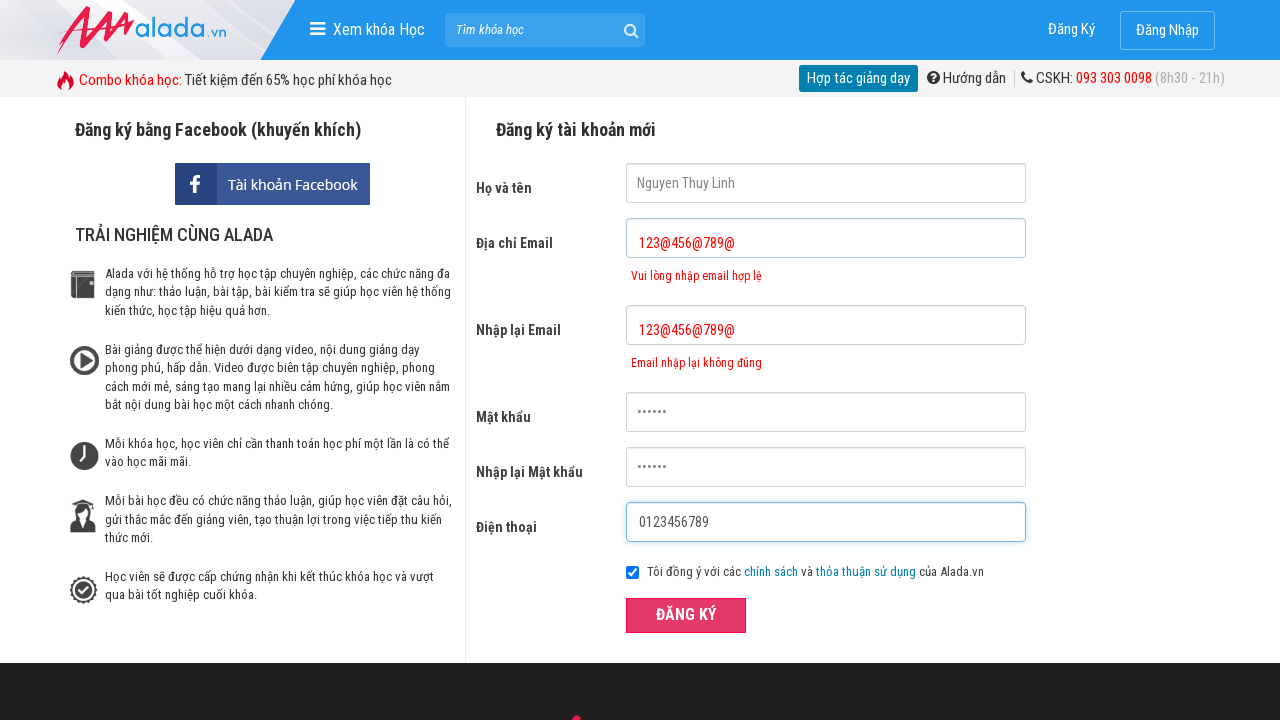

Email validation error message appeared
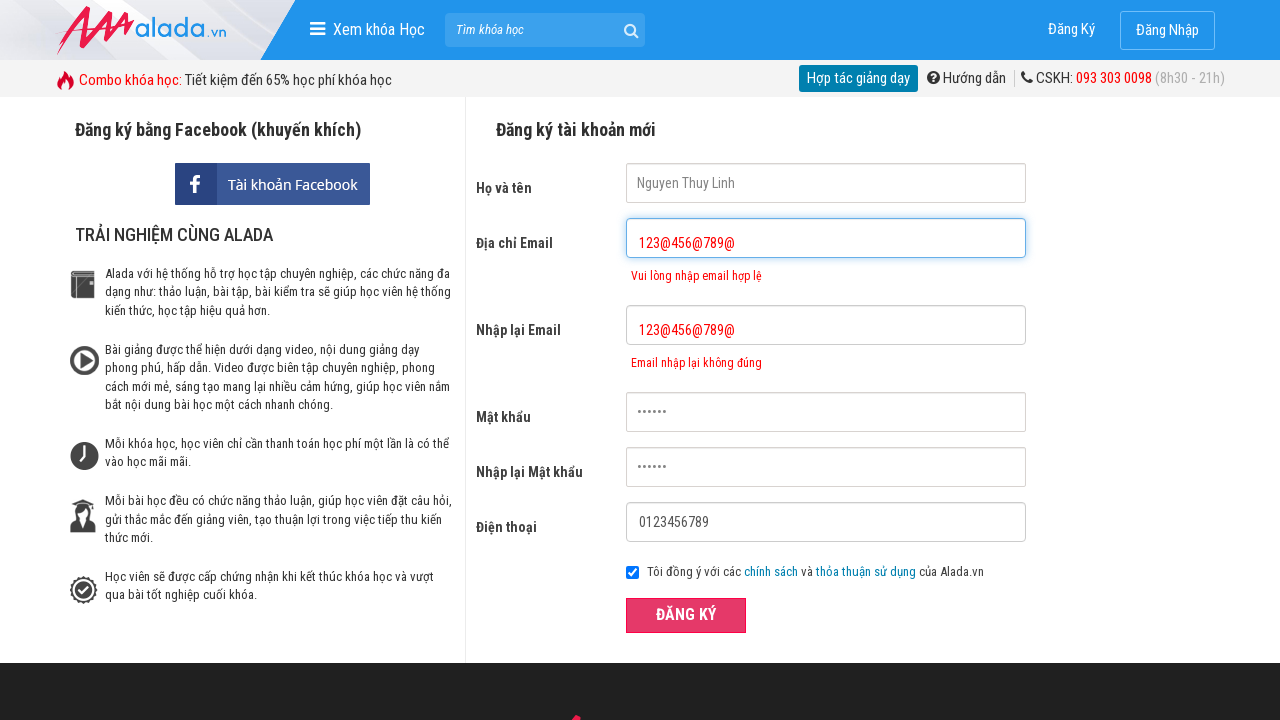

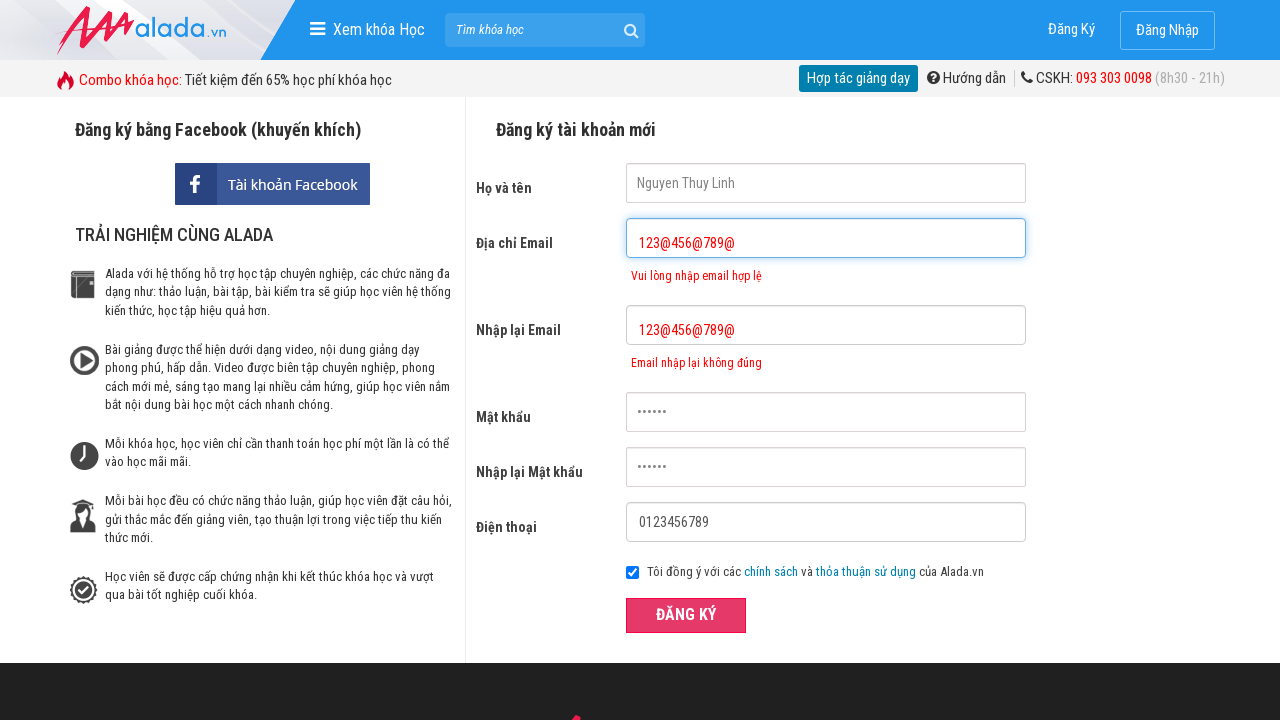